Tests the homepage by navigating to it and verifying the page title matches the expected Russian title for a product review website.

Starting URL: https://product-test.ru

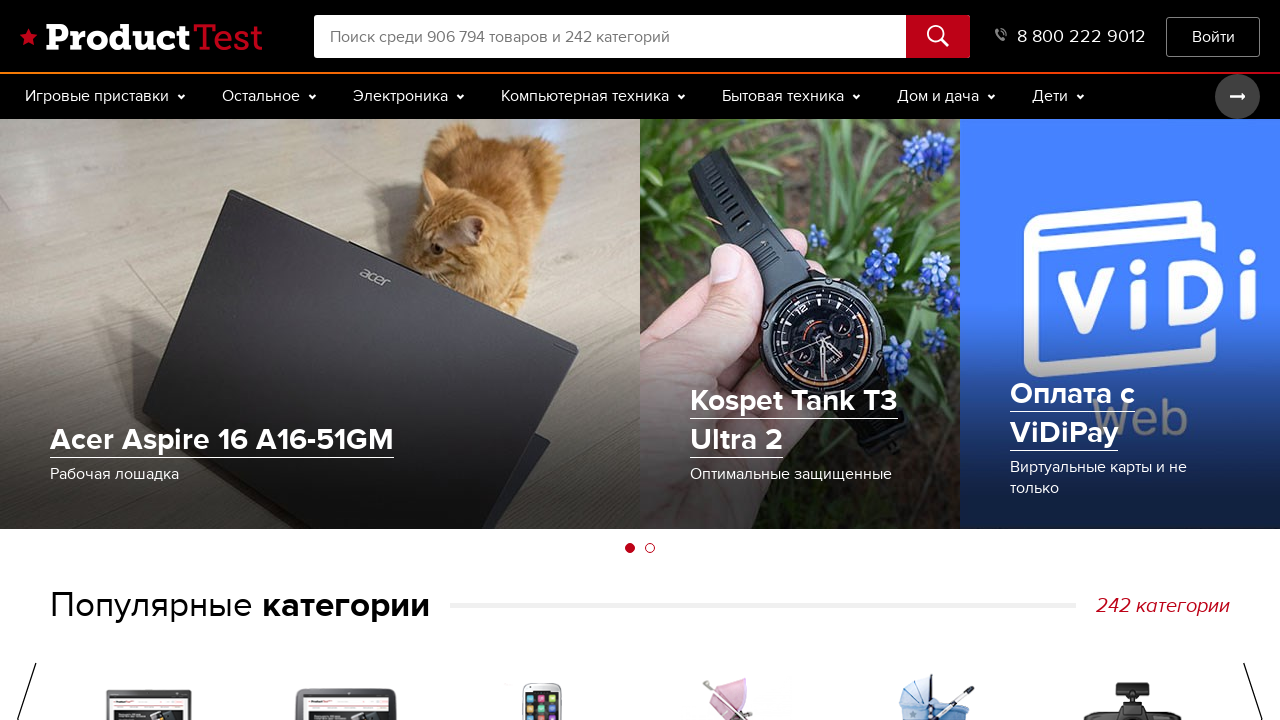

Navigated to homepage https://product-test.ru
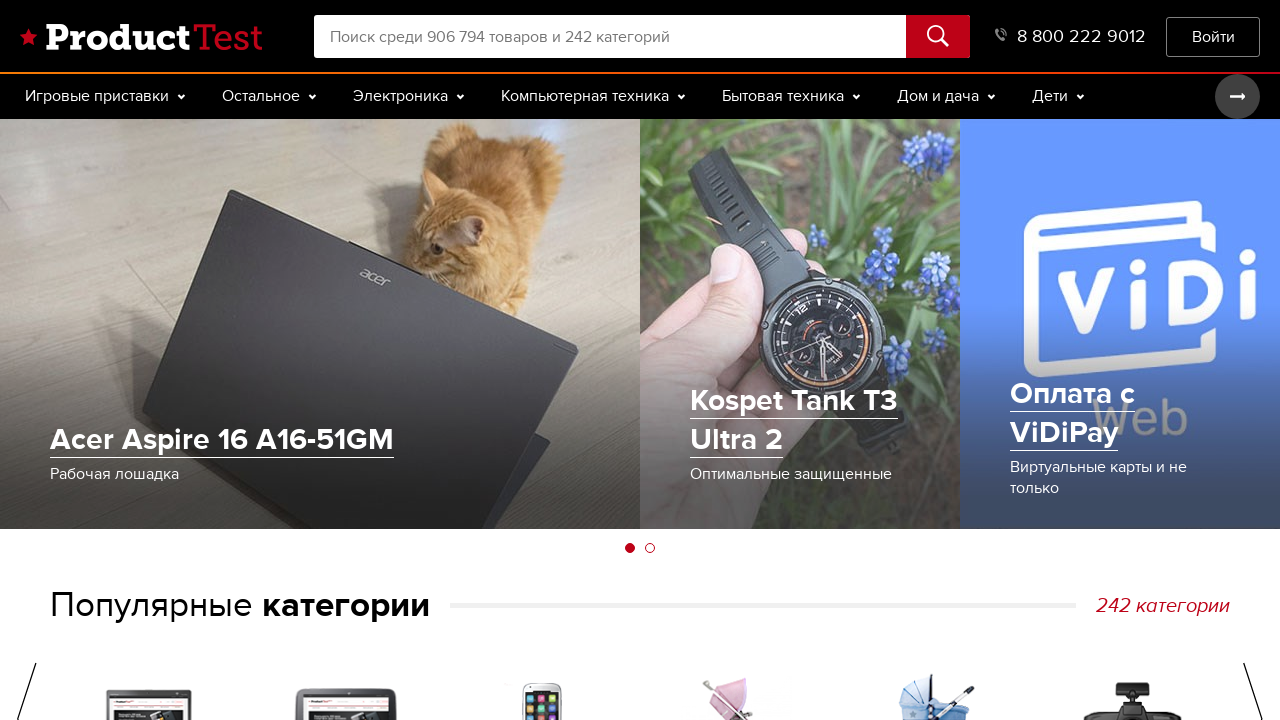

Verified page title matches expected Russian product review website title
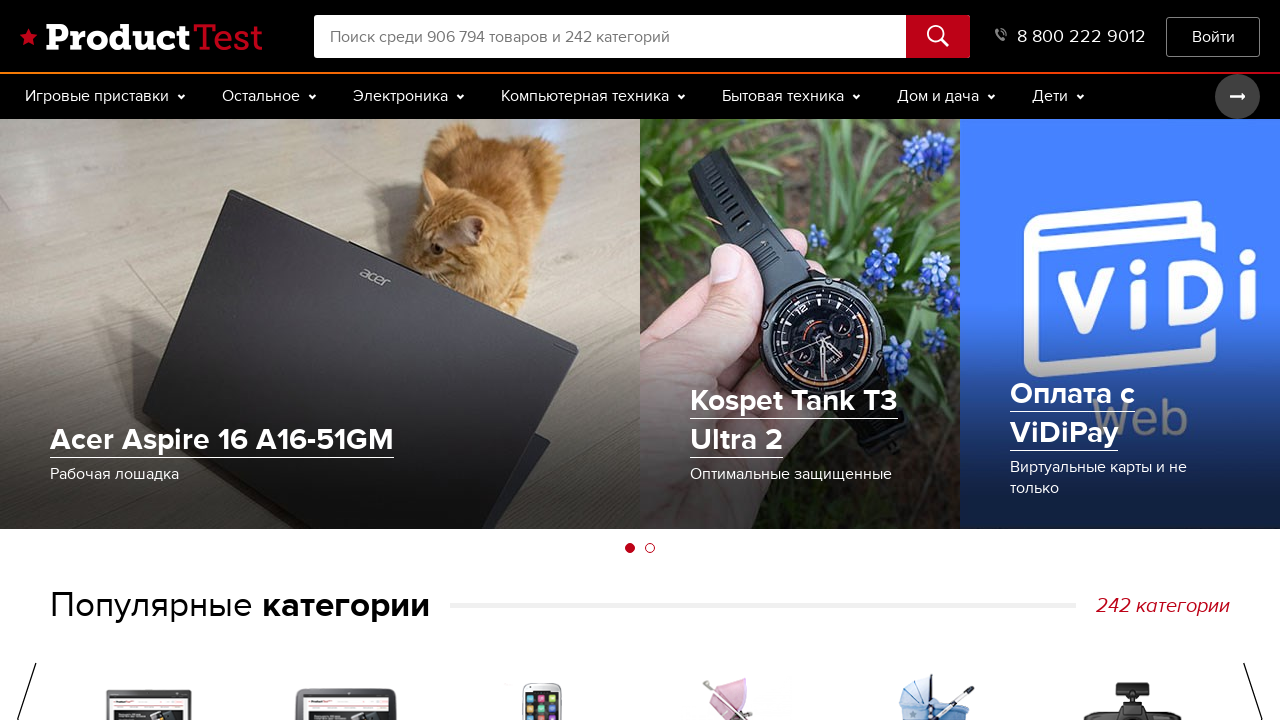

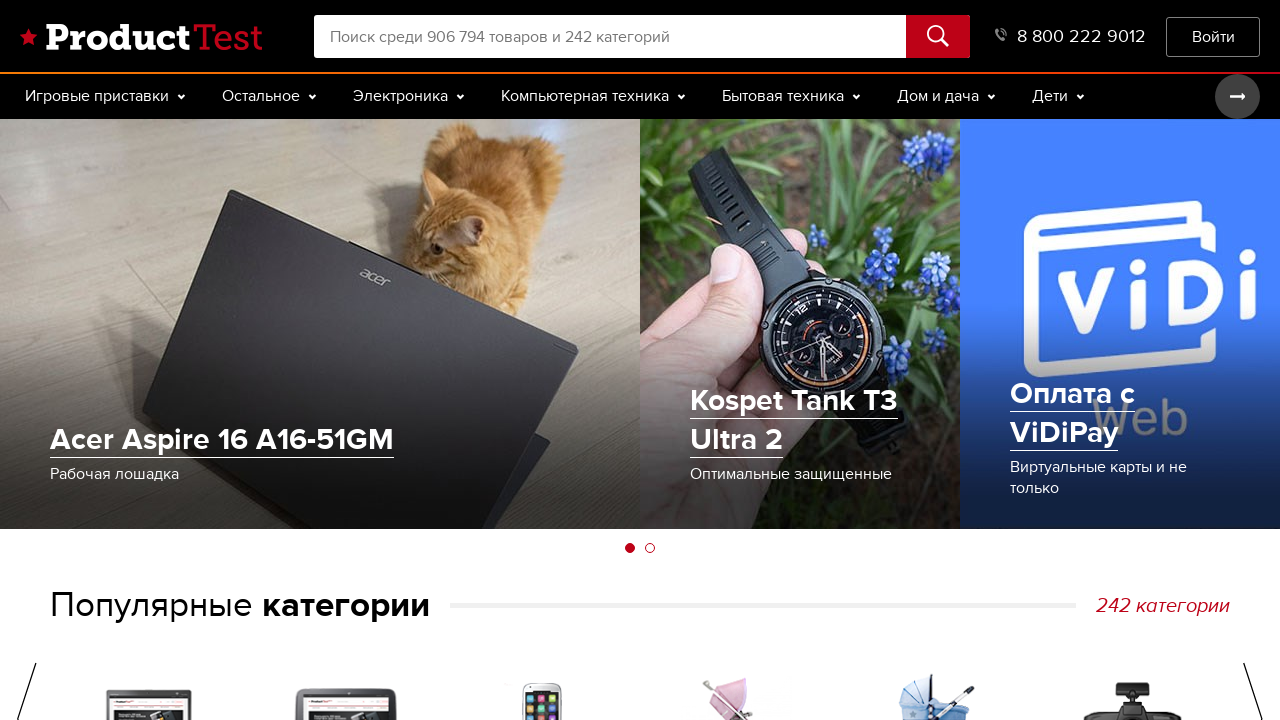